Tests marking all todo items as completed using the toggle-all checkbox

Starting URL: https://demo.playwright.dev/todomvc

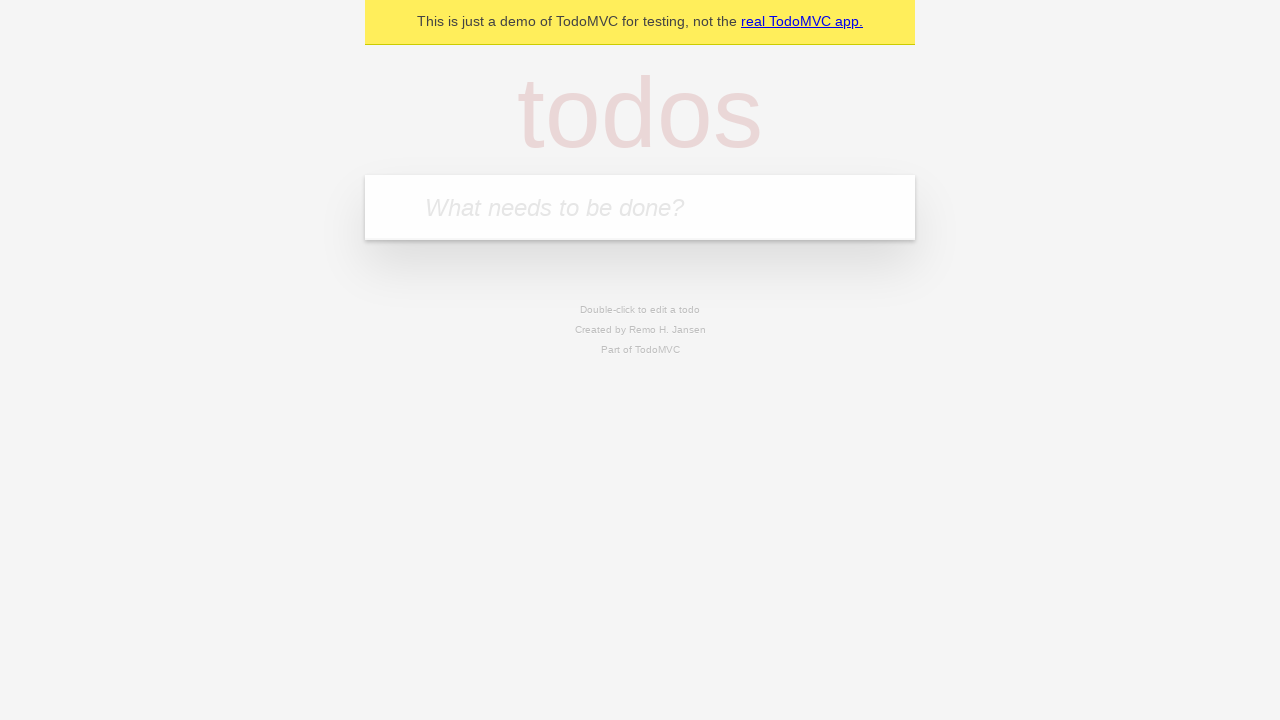

Filled todo input with 'watch monty python' on internal:attr=[placeholder="What needs to be done?"i]
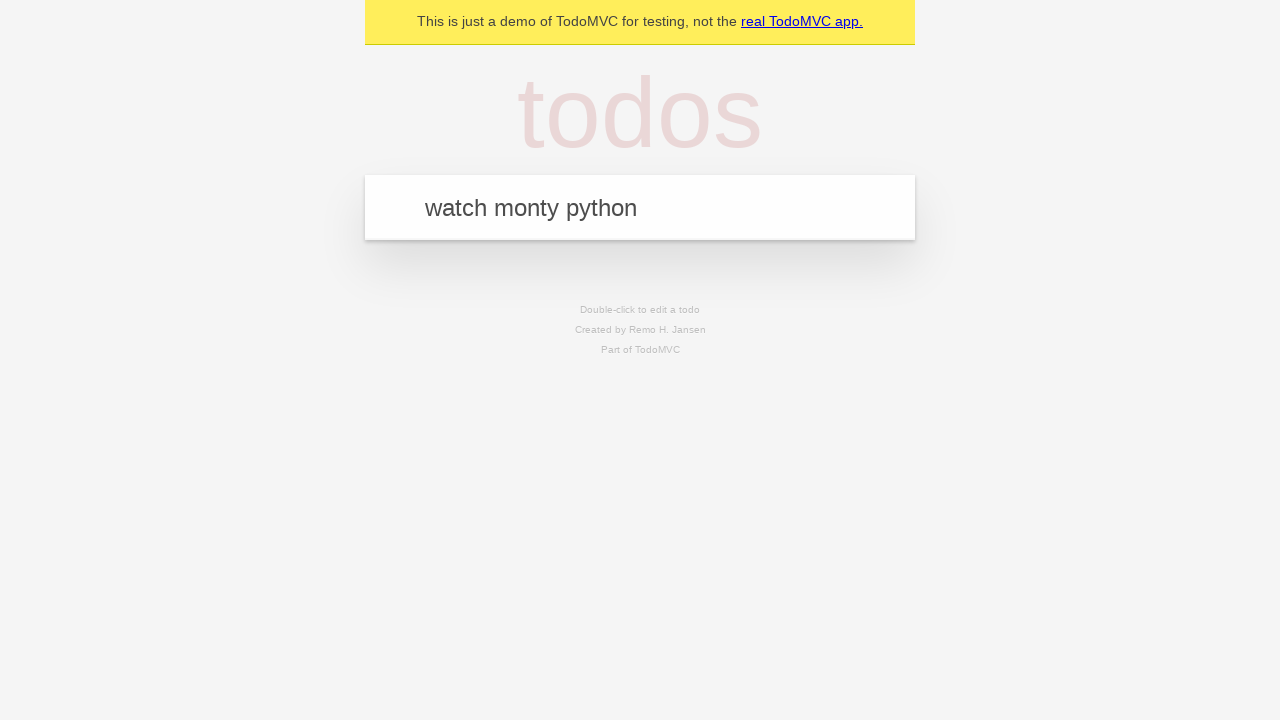

Pressed Enter to create todo 'watch monty python' on internal:attr=[placeholder="What needs to be done?"i]
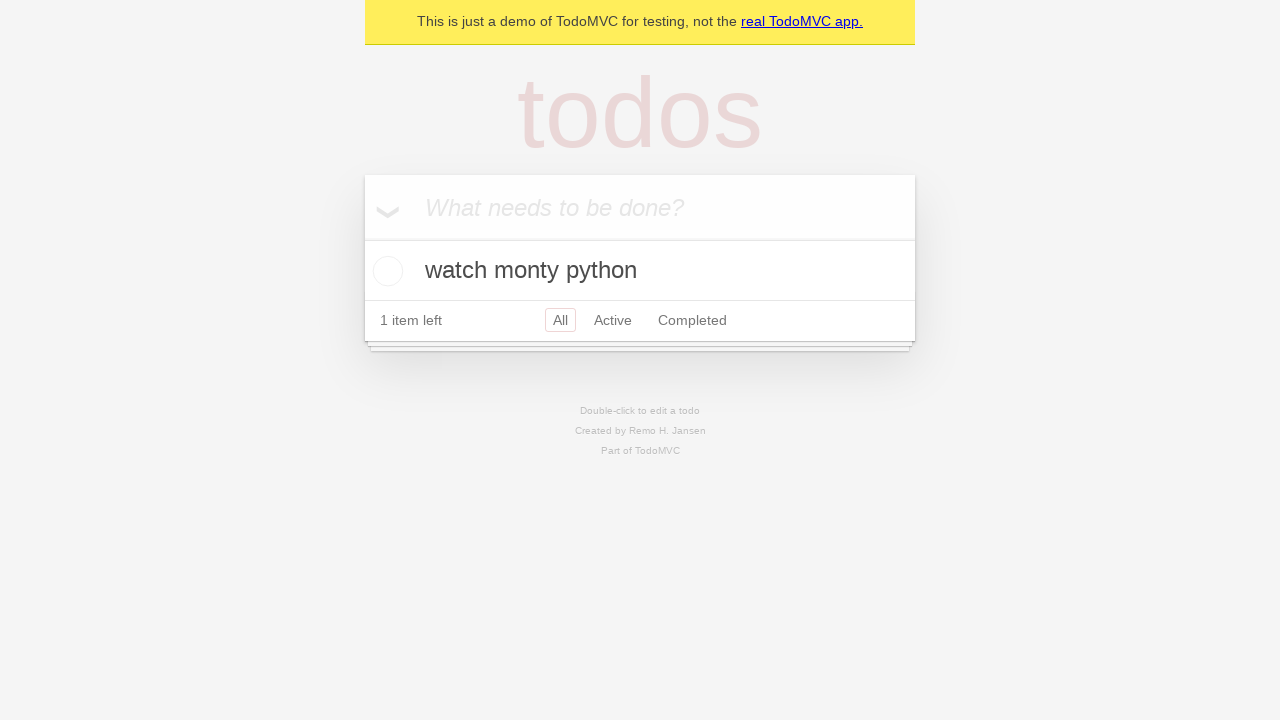

Filled todo input with 'feed the cat' on internal:attr=[placeholder="What needs to be done?"i]
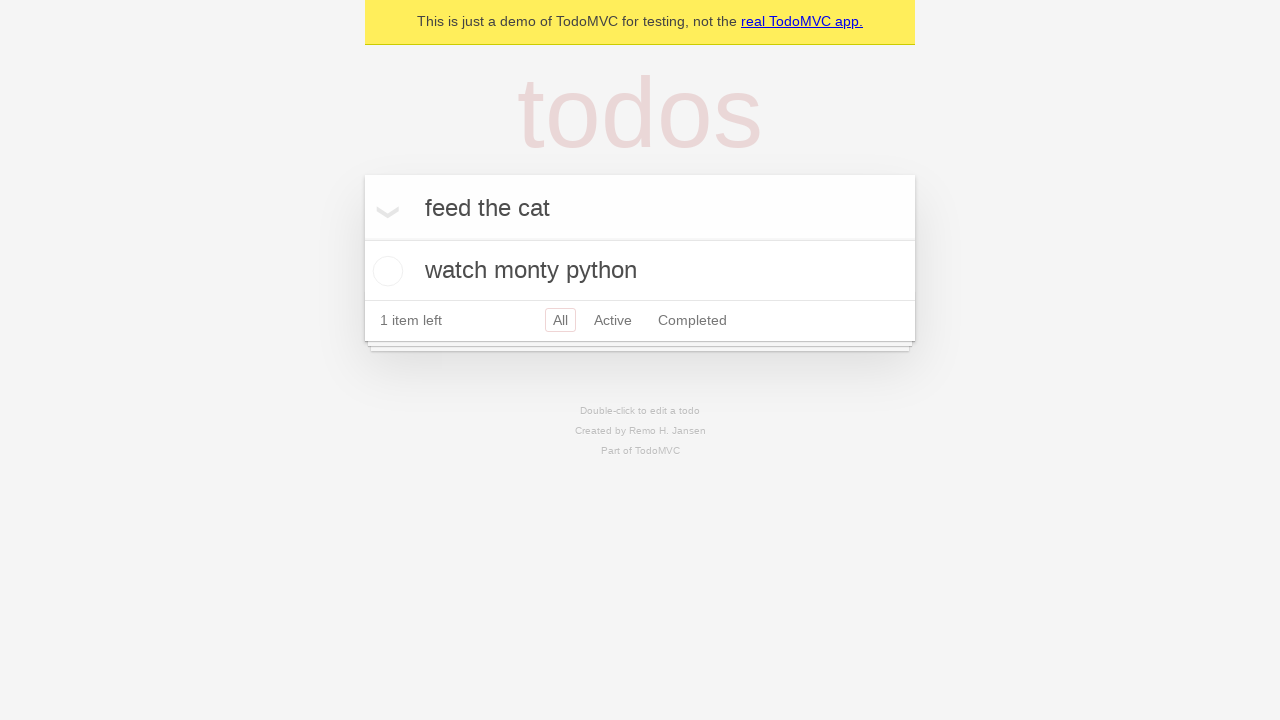

Pressed Enter to create todo 'feed the cat' on internal:attr=[placeholder="What needs to be done?"i]
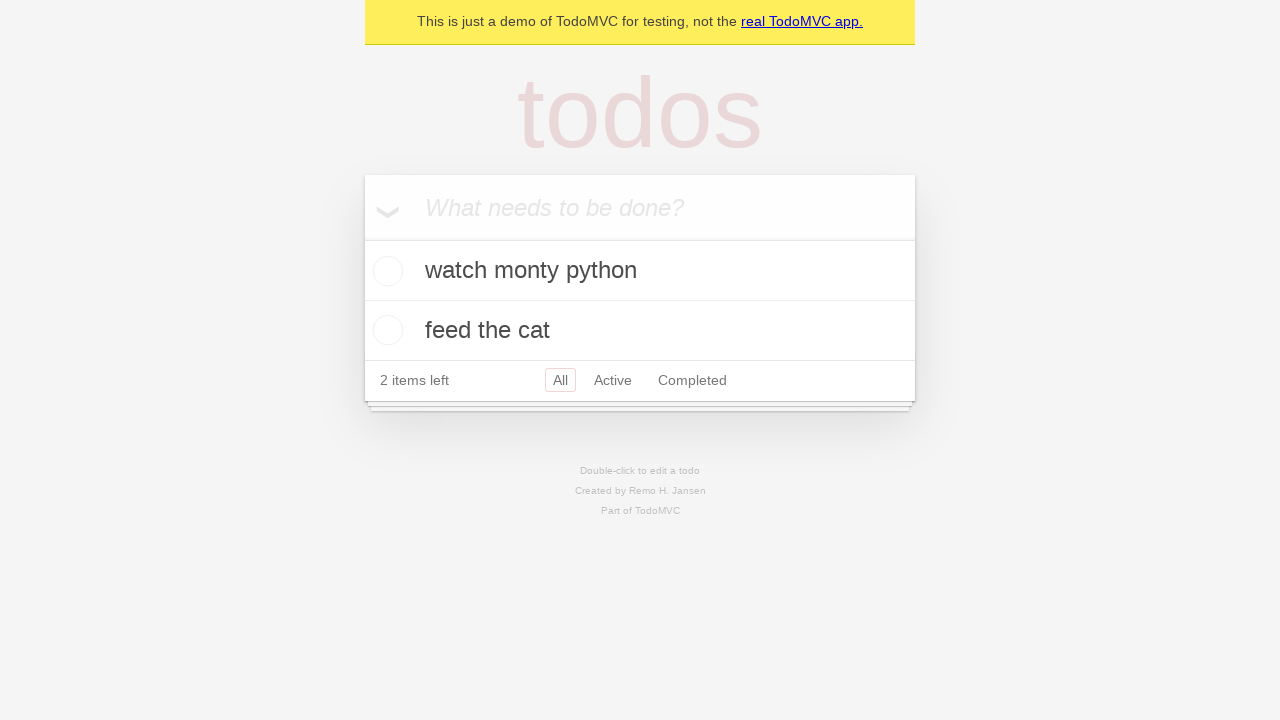

Filled todo input with 'book a doctors appointment' on internal:attr=[placeholder="What needs to be done?"i]
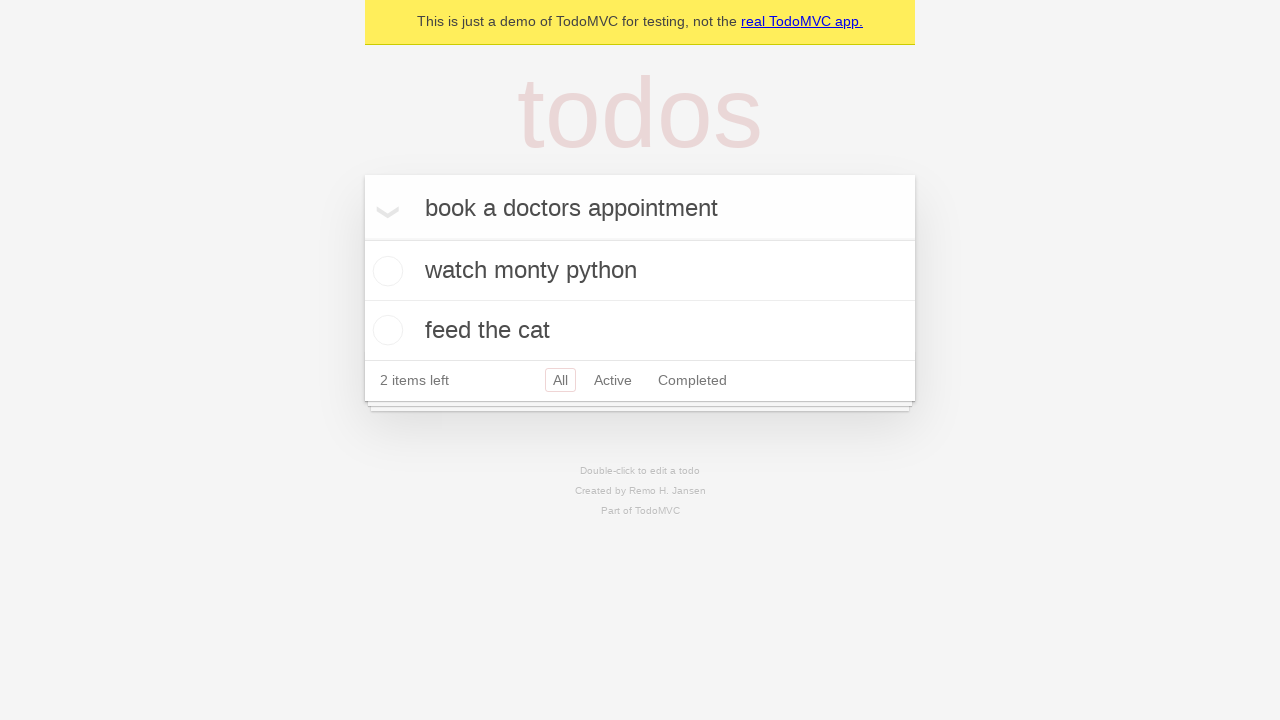

Pressed Enter to create todo 'book a doctors appointment' on internal:attr=[placeholder="What needs to be done?"i]
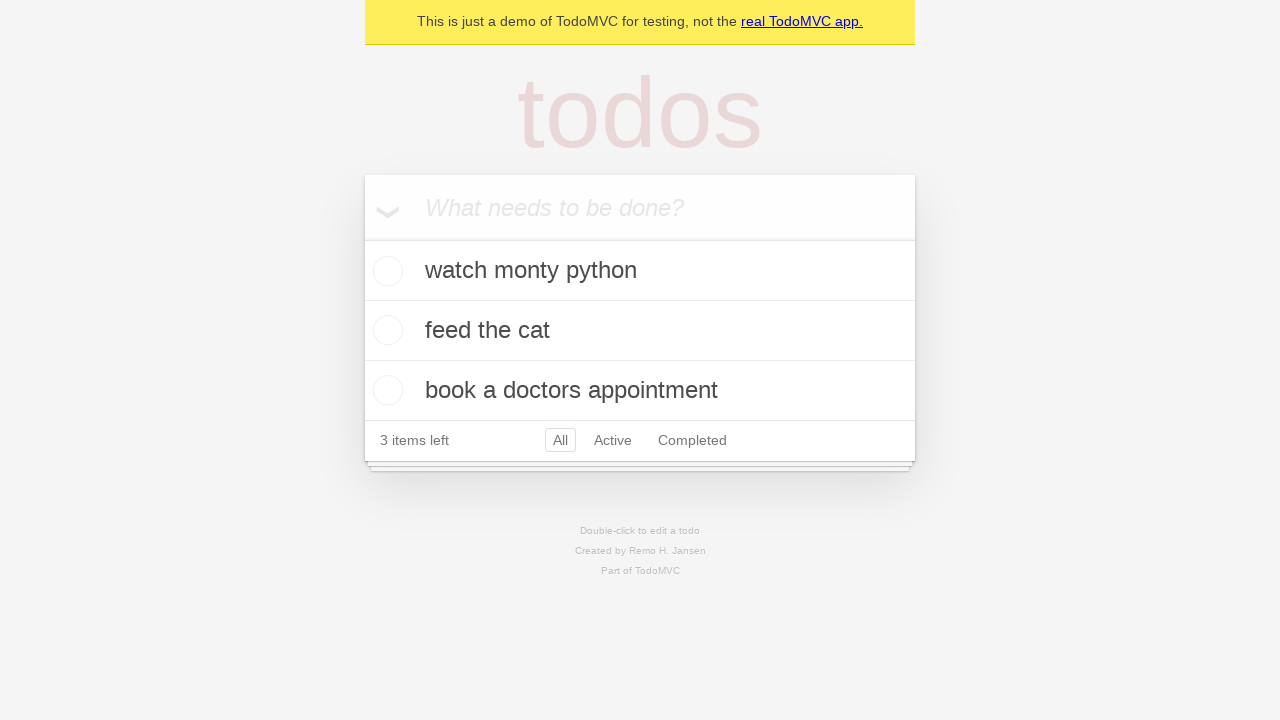

Waited for all 3 todo items to be created
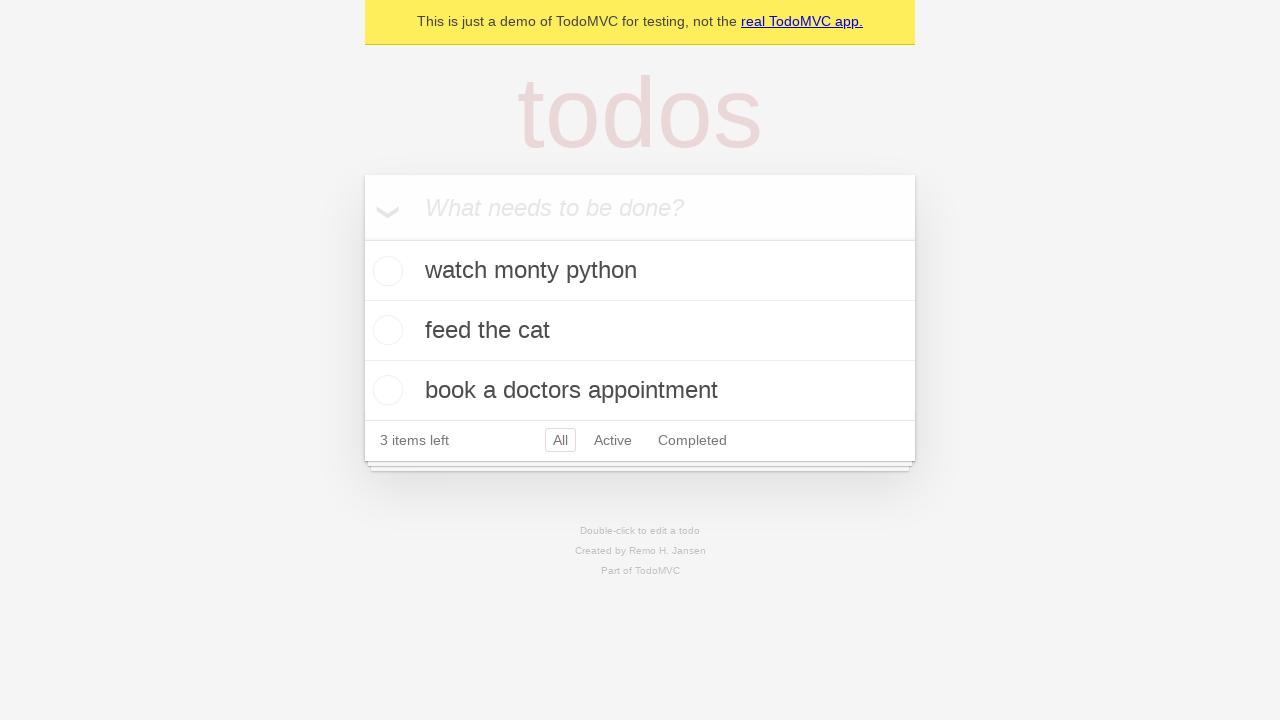

Clicked the 'Mark all as complete' checkbox at (362, 238) on internal:label="Mark all as complete"i
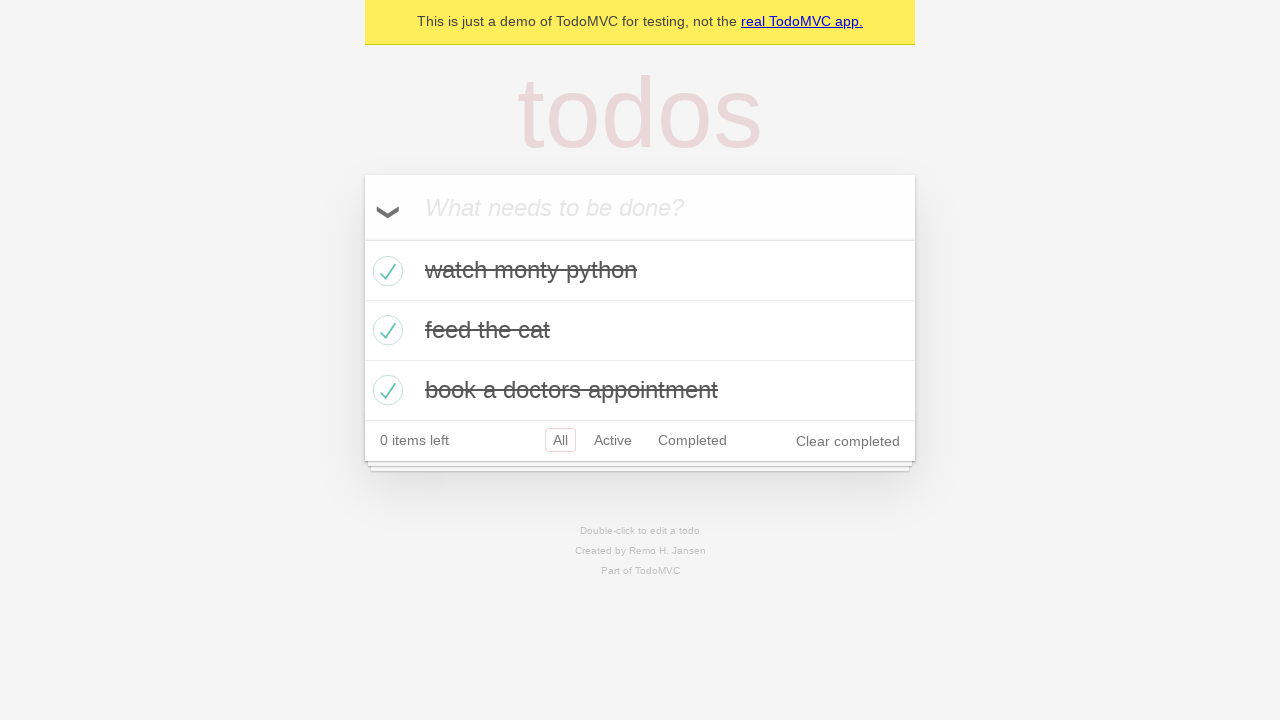

Verified all todo items are marked as completed
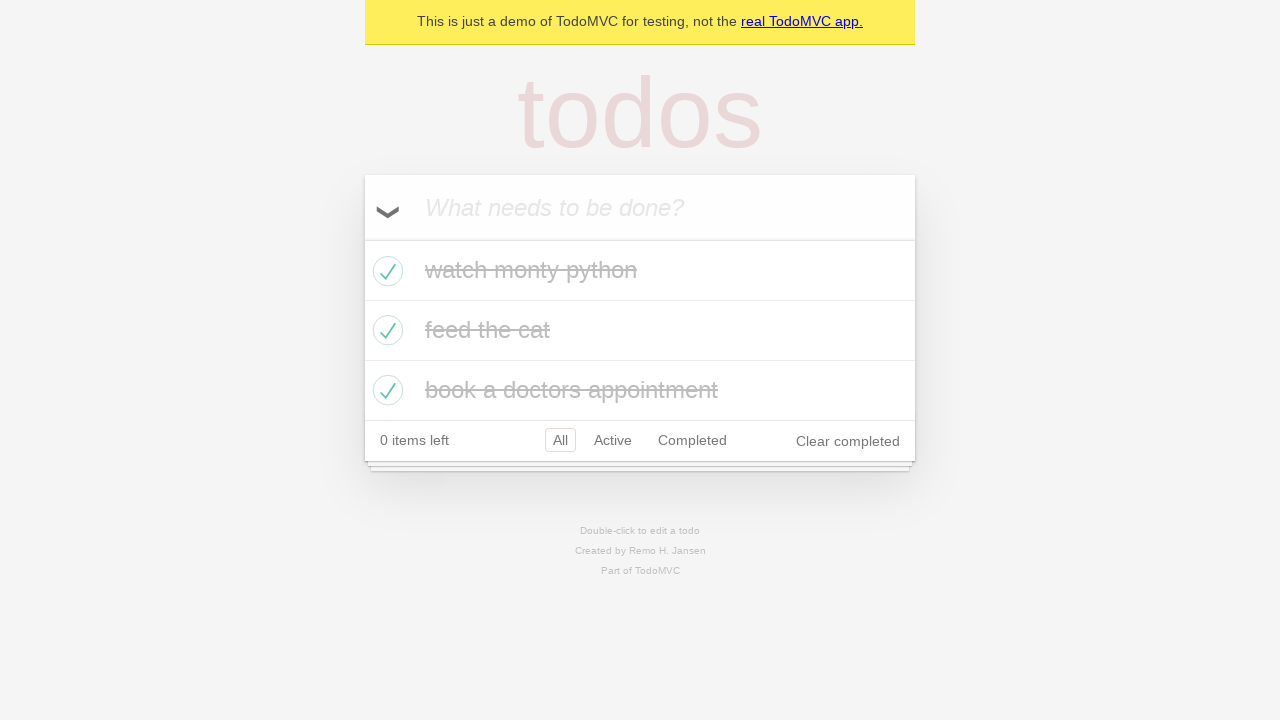

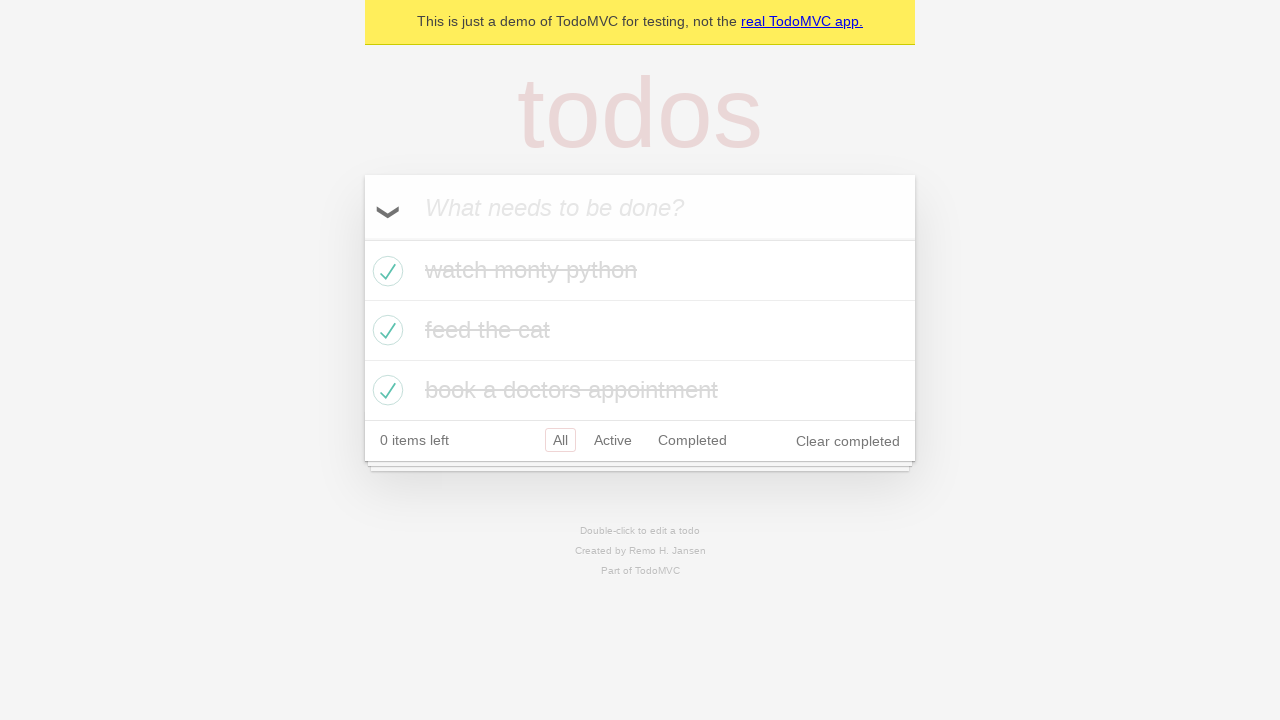